Tests form interactions on a mobile form page by clicking a button, filling text fields, selecting dropdown options, and clicking checkboxes.

Starting URL: https://s3.amazonaws.com/webdriver-testing-website/form.html

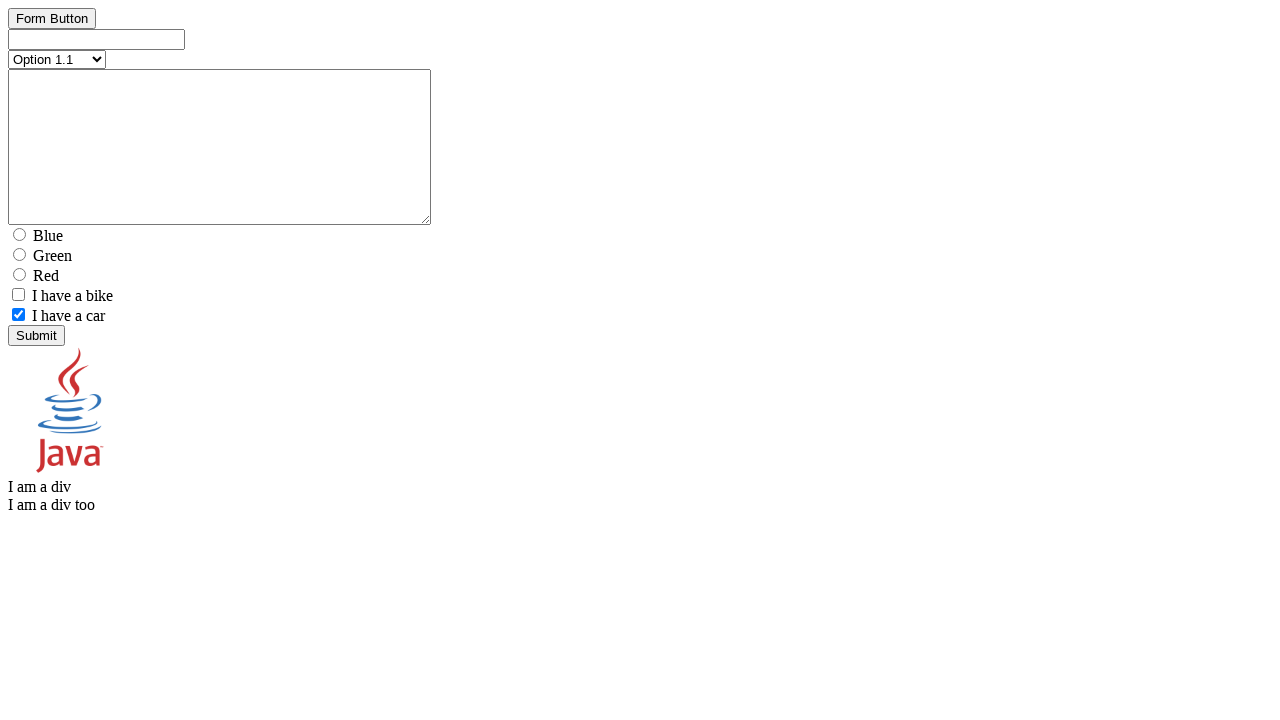

Clicked button element at (52, 18) on #button_element
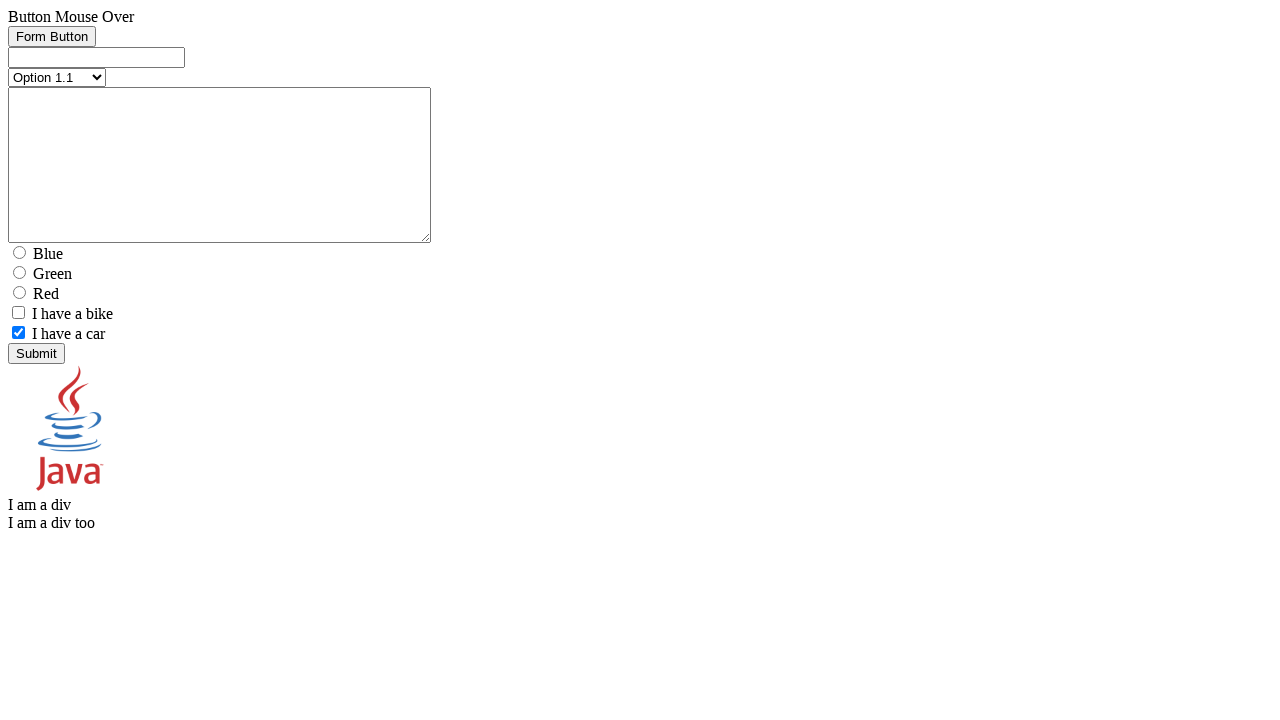

Filled text input field with 'test text' on #text_element
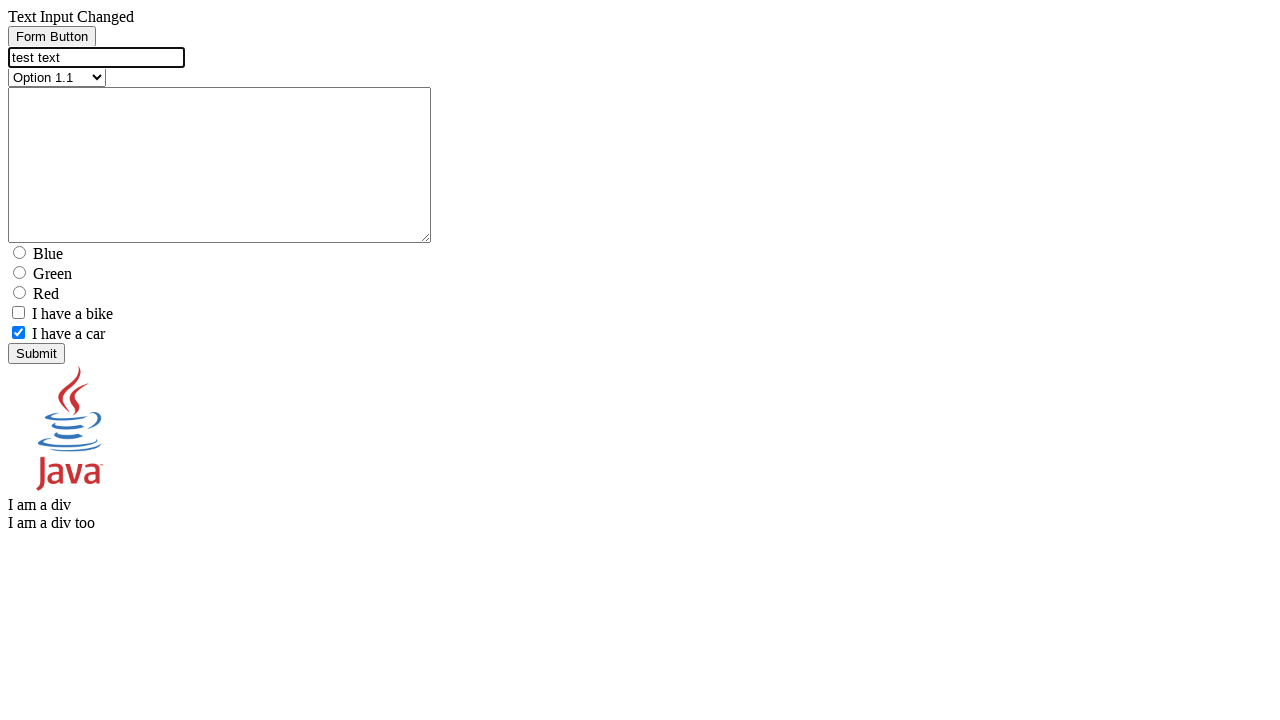

Filled textarea field with 'test text' on #textarea_element
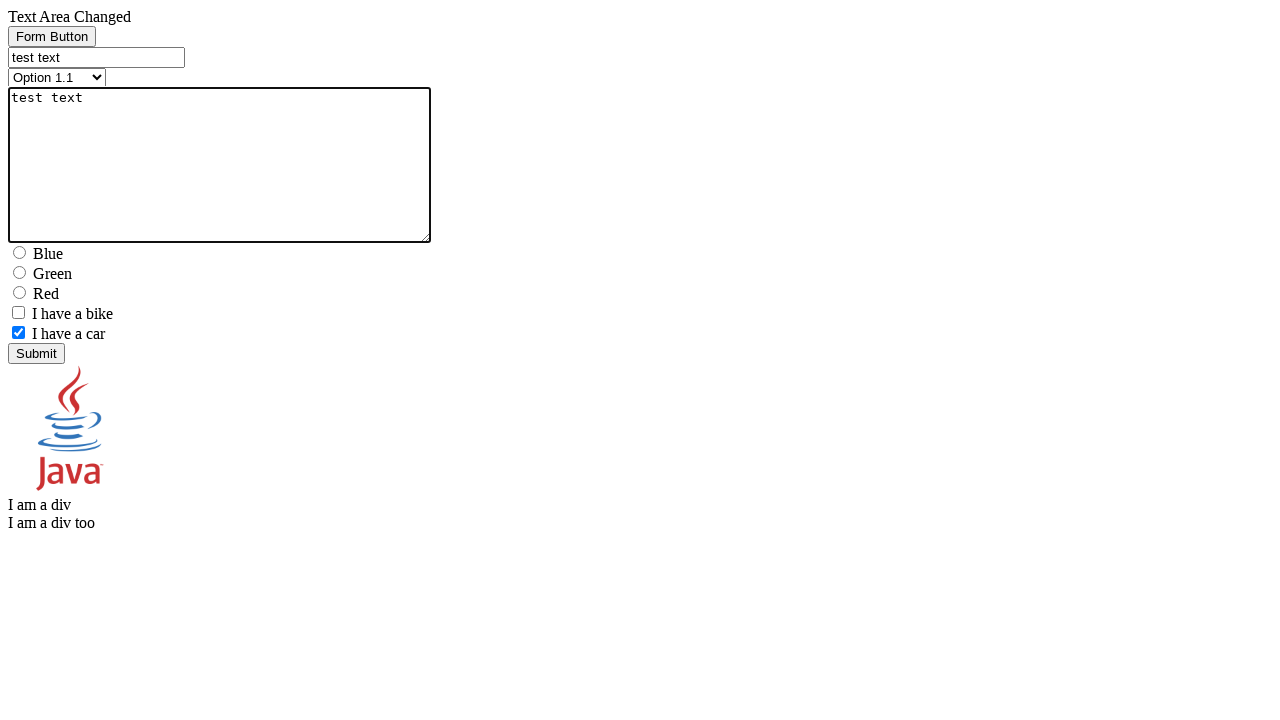

Selected 'Option 2.1' from dropdown on [name=select_element]
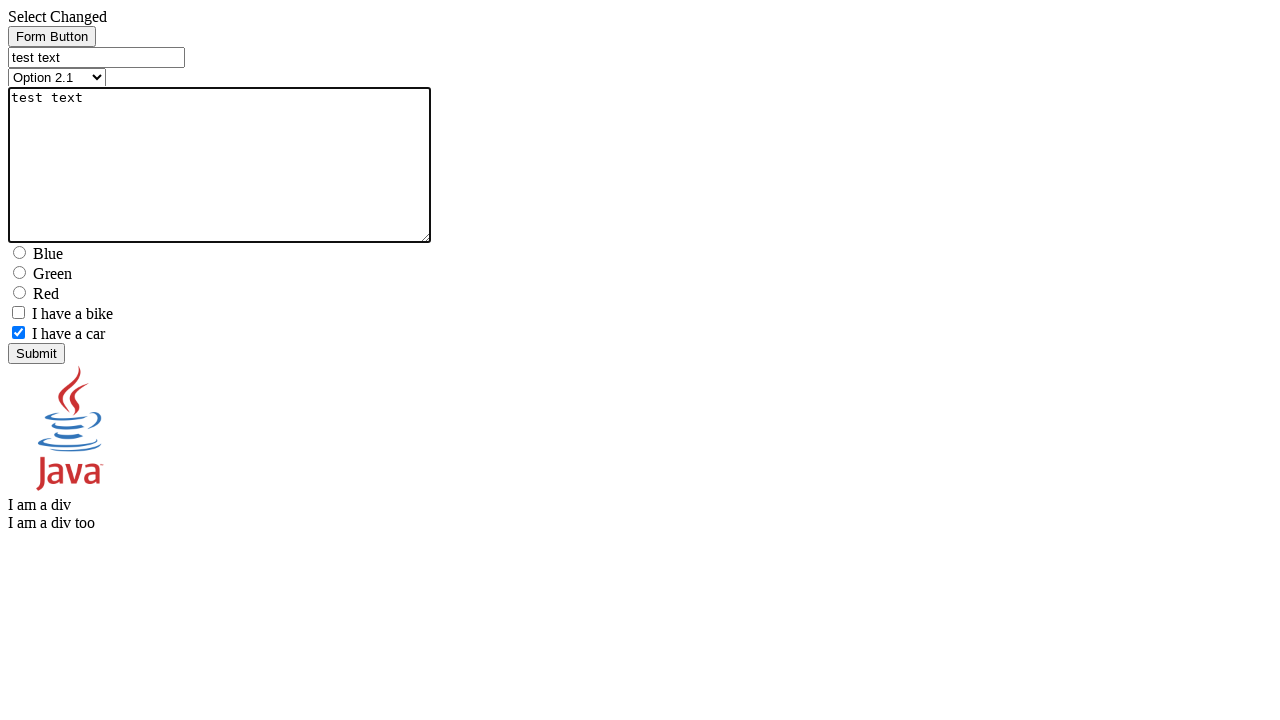

Clicked checkbox element at (18, 312) on xpath=//*[@name='checkbox1_element']
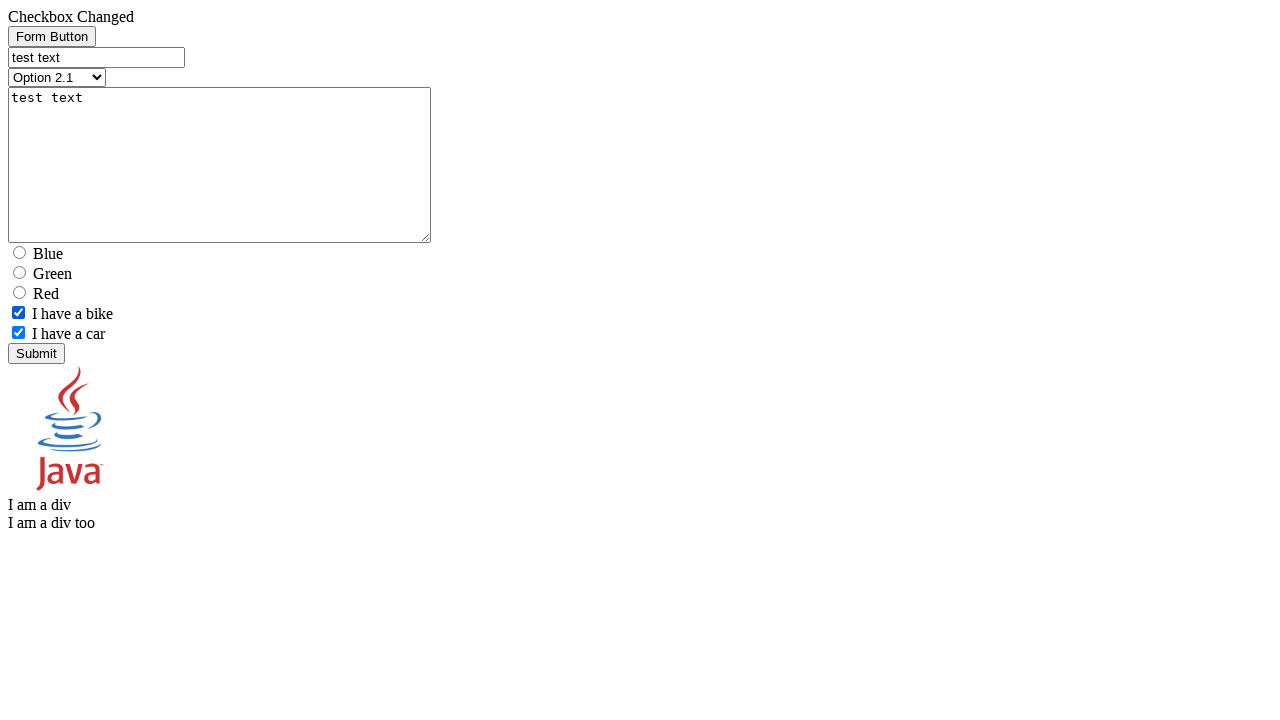

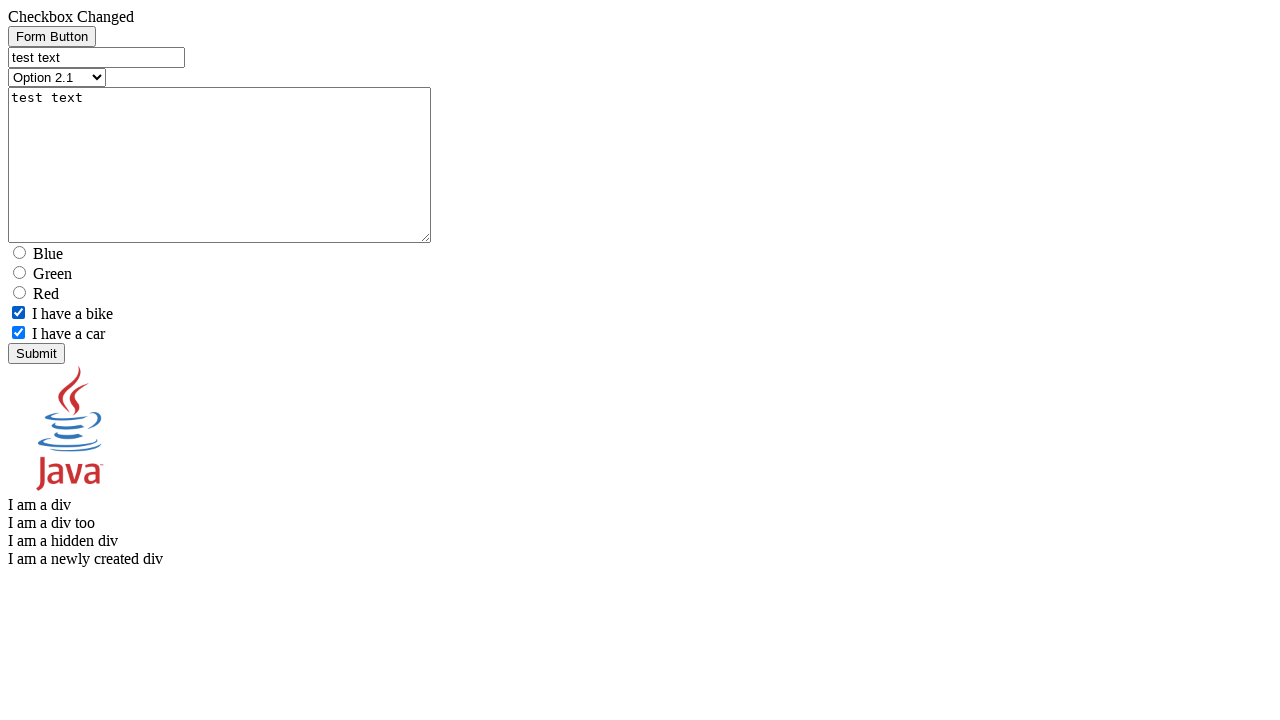